Tests removing completed items when clicking the Clear completed button

Starting URL: https://demo.playwright.dev/todomvc

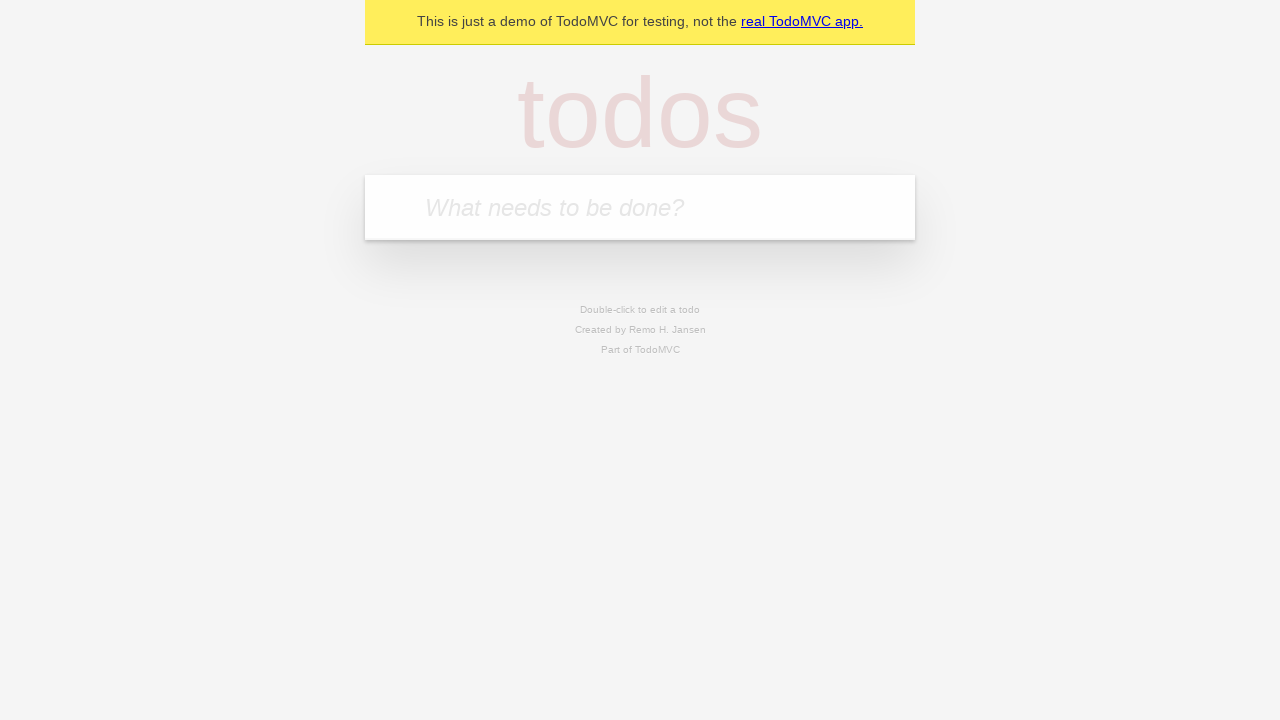

Filled todo input with 'buy some cheese' on internal:attr=[placeholder="What needs to be done?"i]
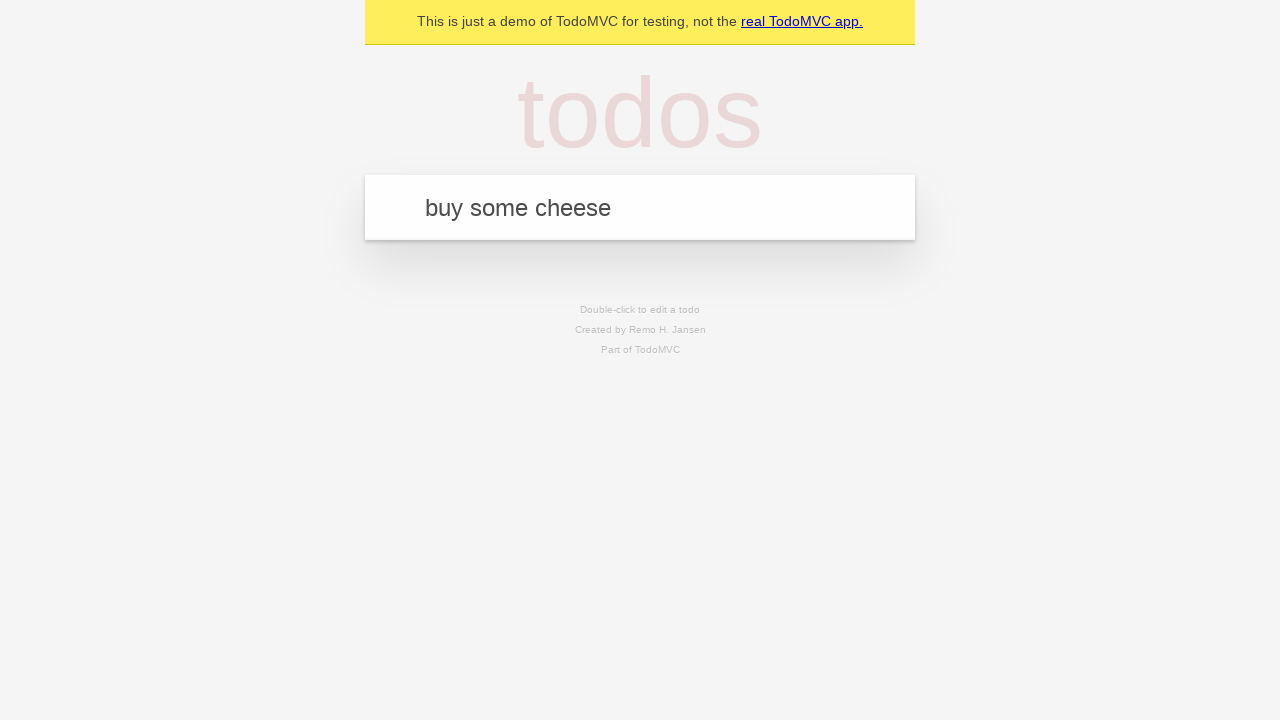

Pressed Enter to add first todo on internal:attr=[placeholder="What needs to be done?"i]
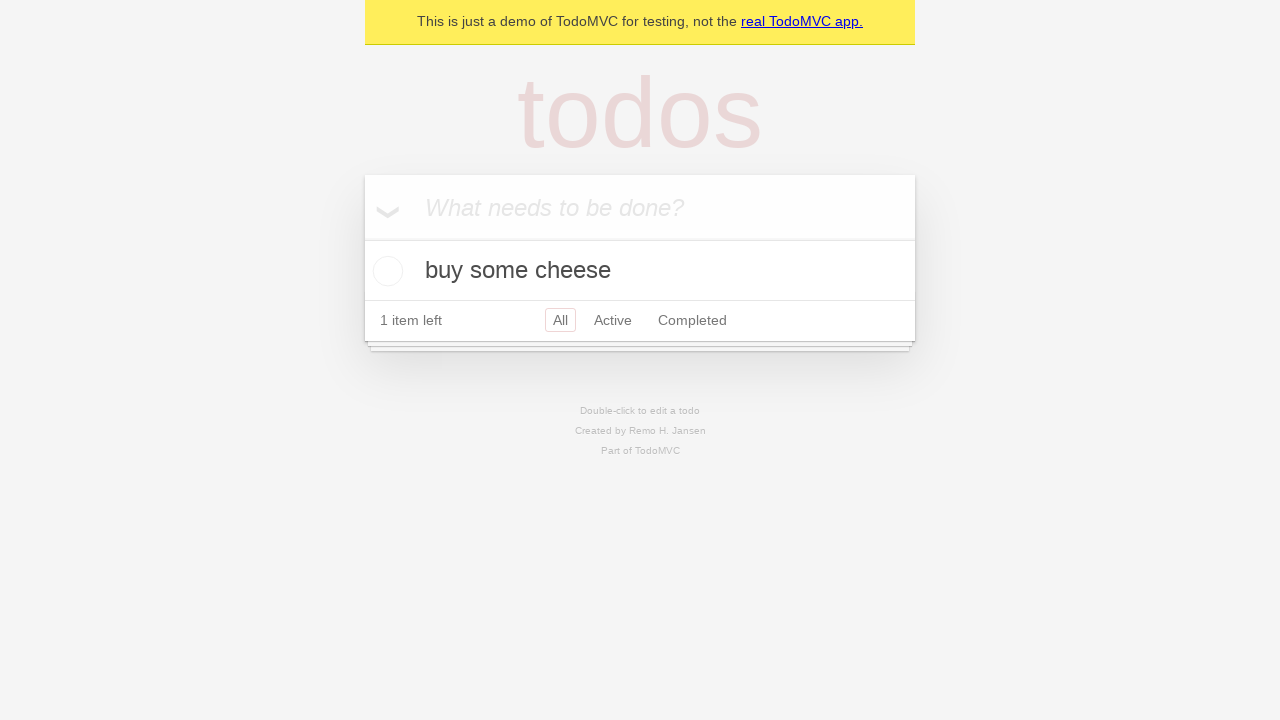

Filled todo input with 'feed the cat' on internal:attr=[placeholder="What needs to be done?"i]
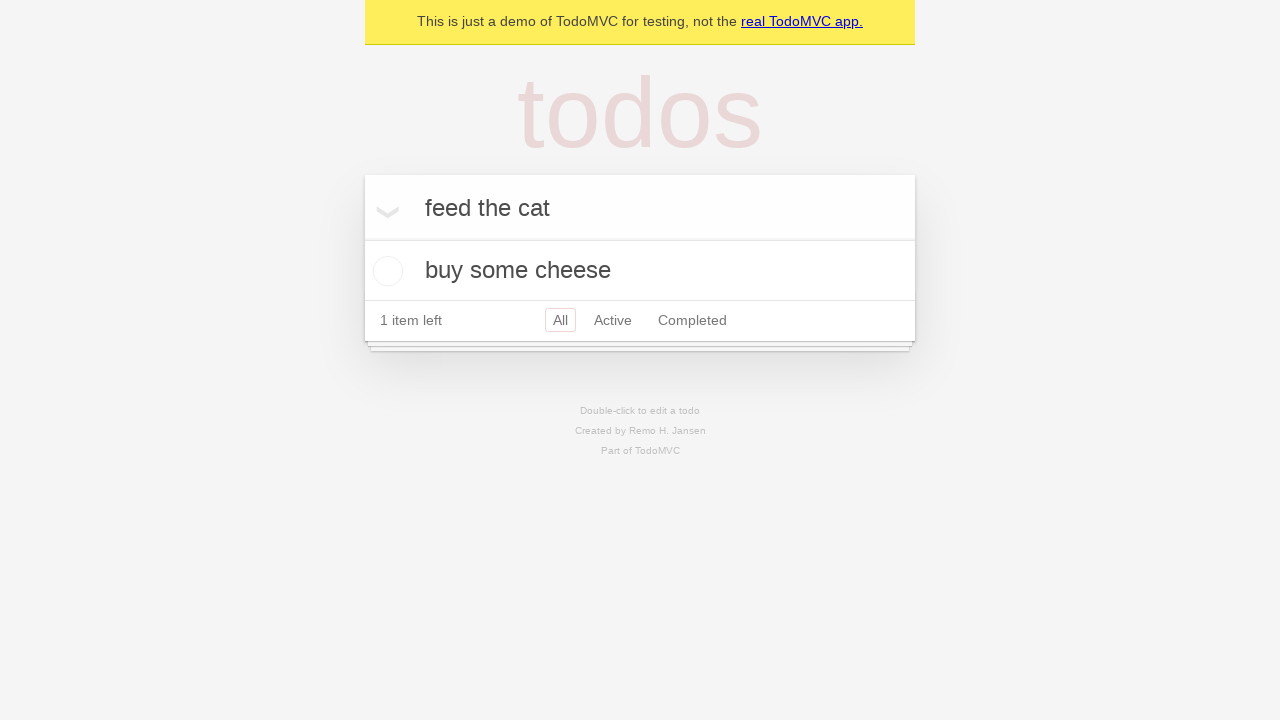

Pressed Enter to add second todo on internal:attr=[placeholder="What needs to be done?"i]
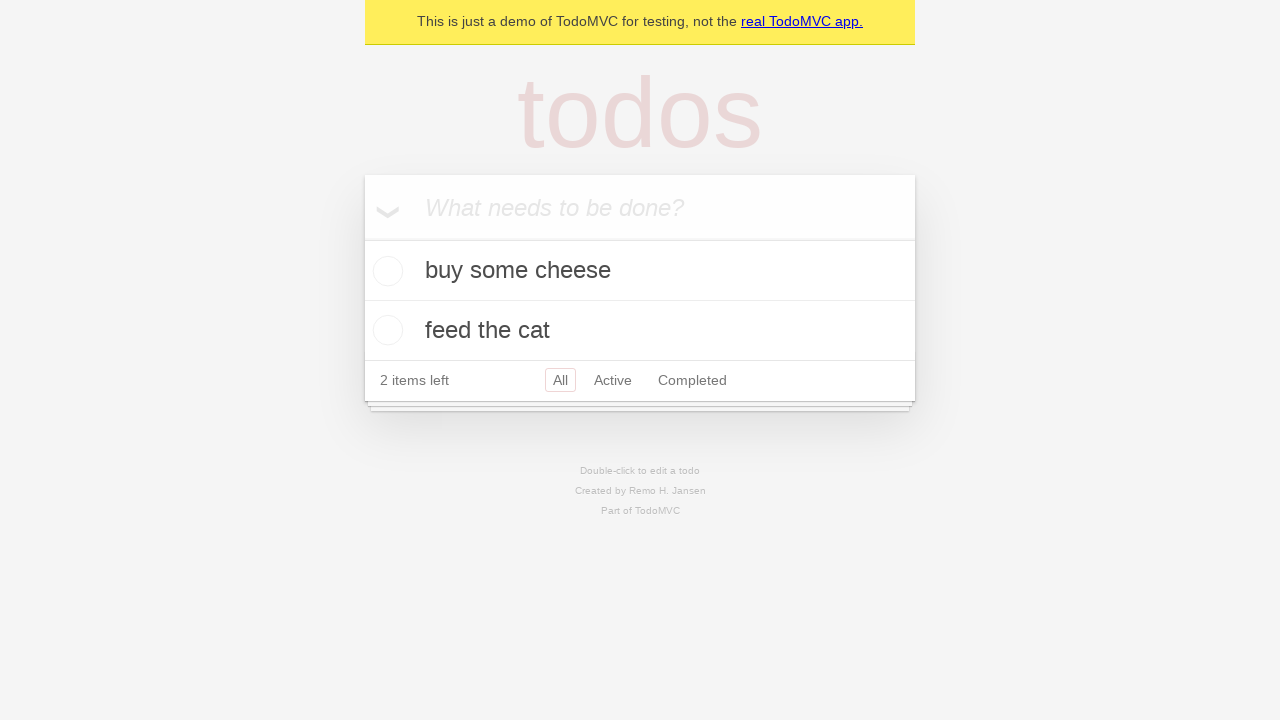

Filled todo input with 'book a doctors appointment' on internal:attr=[placeholder="What needs to be done?"i]
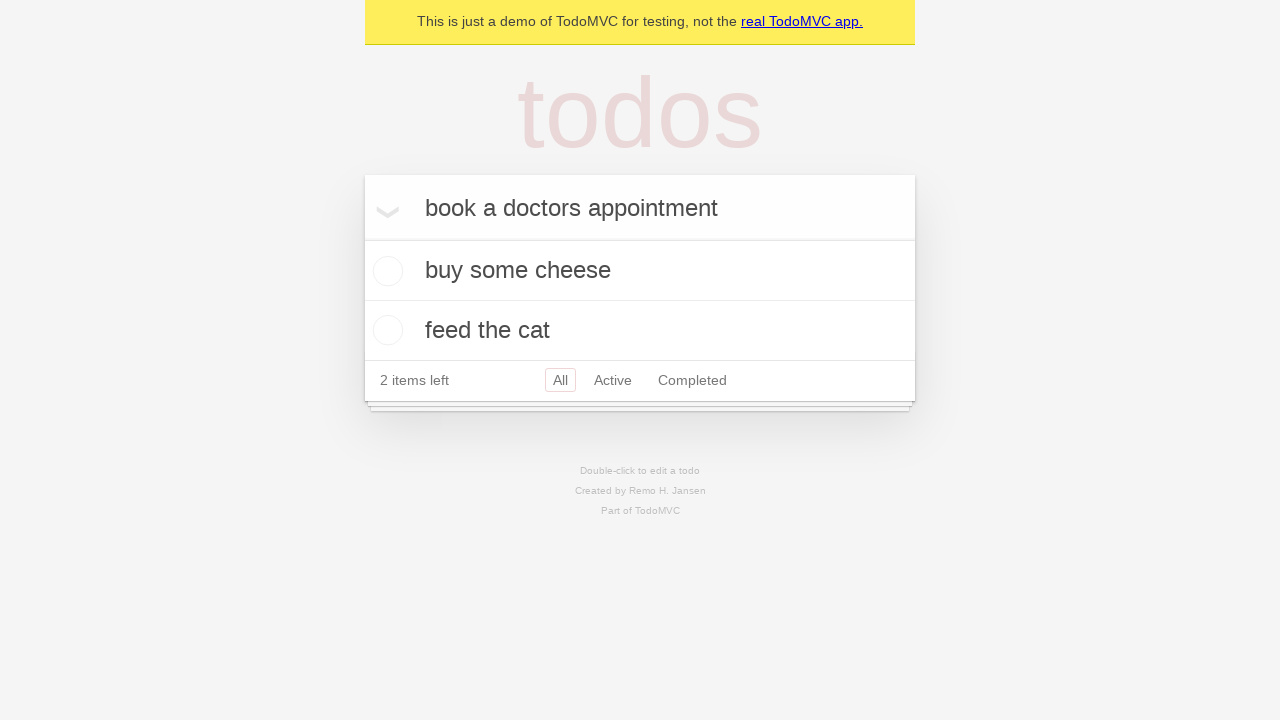

Pressed Enter to add third todo on internal:attr=[placeholder="What needs to be done?"i]
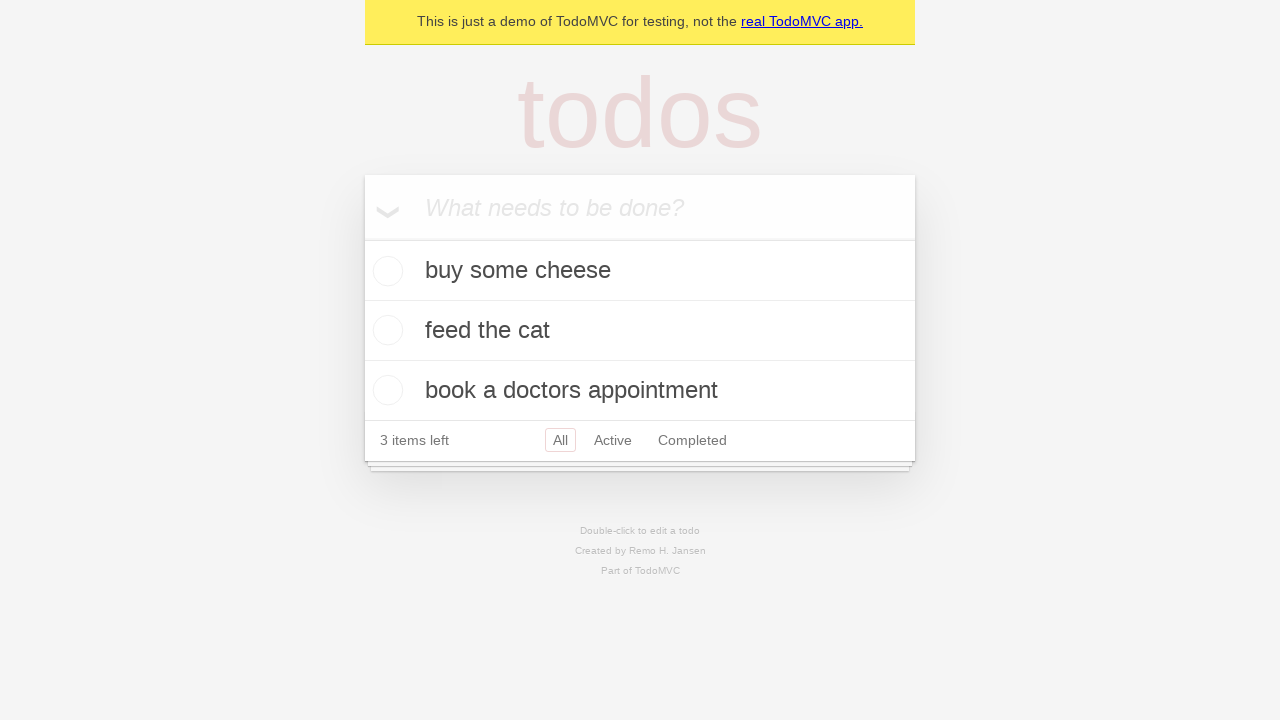

Waited for todo items to be rendered
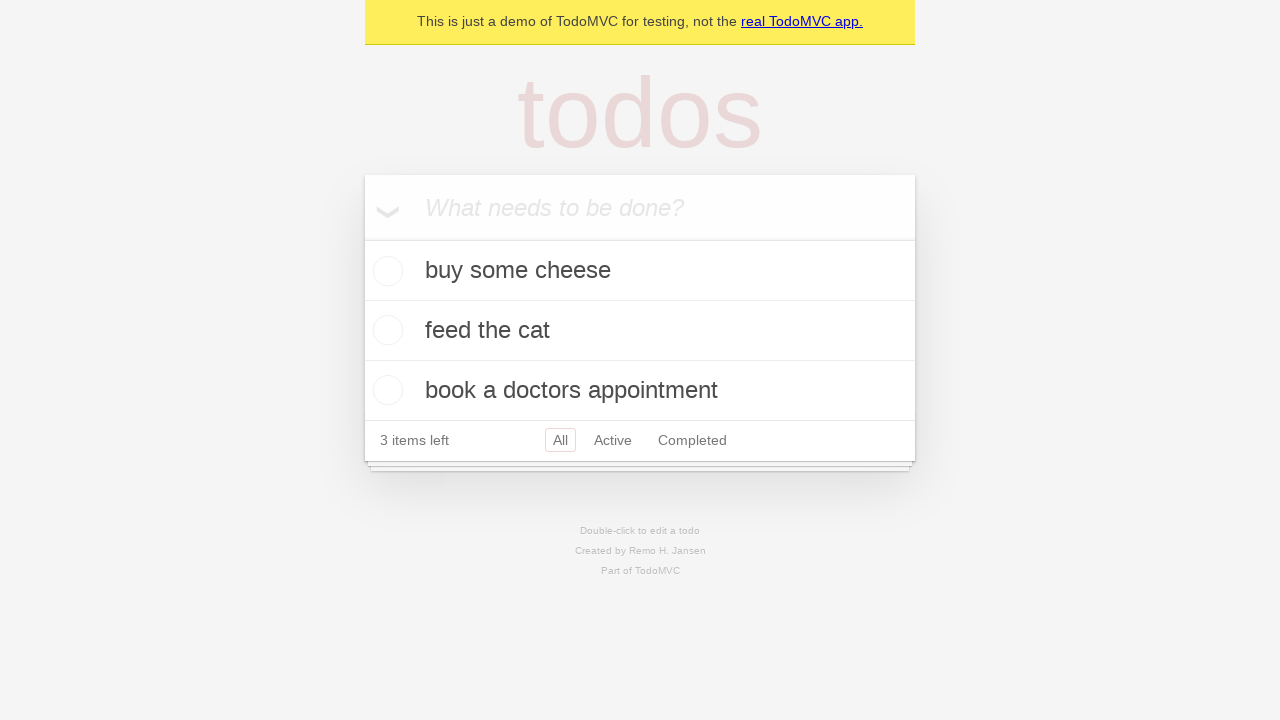

Located all todo items on the page
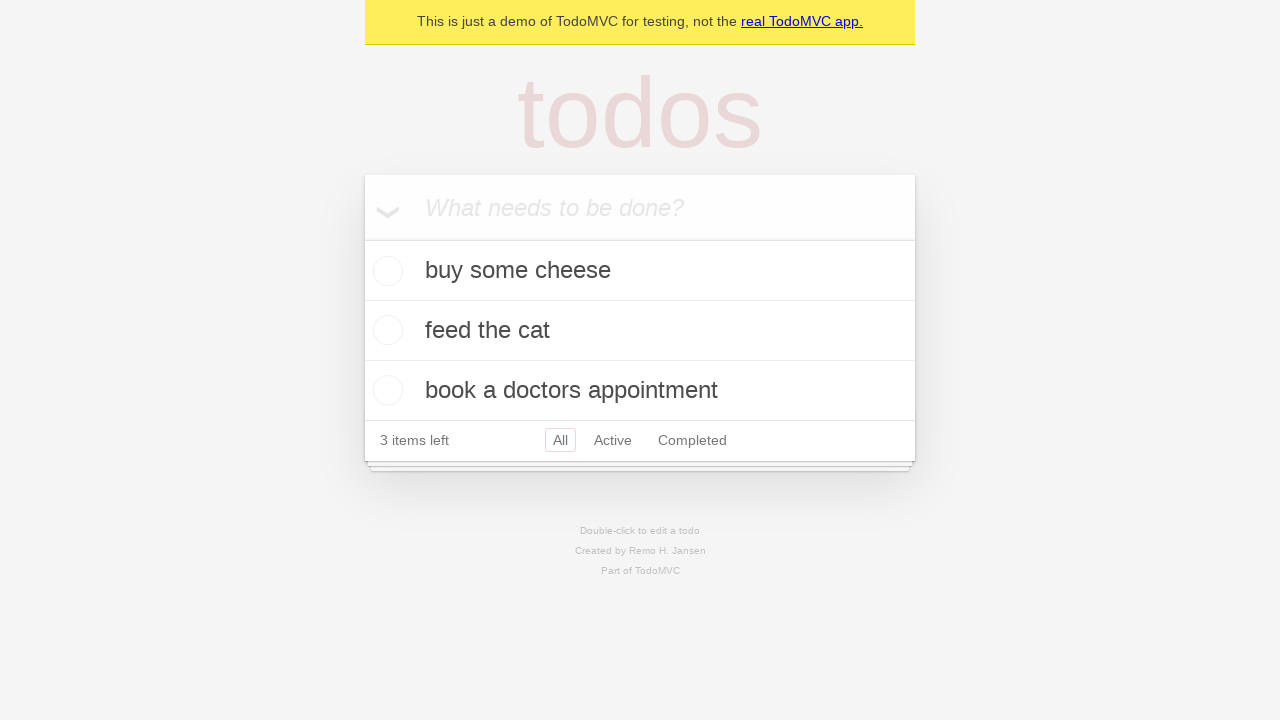

Marked the second todo item as completed at (385, 330) on internal:testid=[data-testid="todo-item"s] >> nth=1 >> internal:role=checkbox
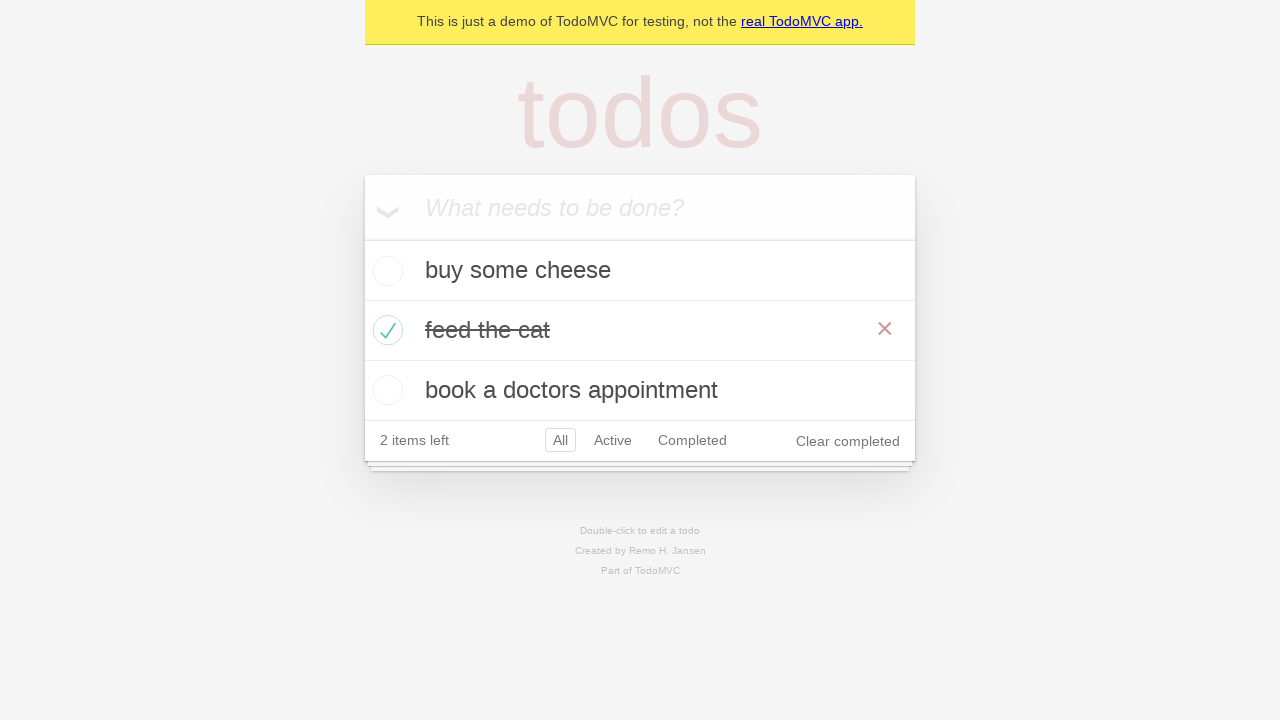

Clicked 'Clear completed' button to remove completed items at (848, 441) on internal:role=button[name="Clear completed"i]
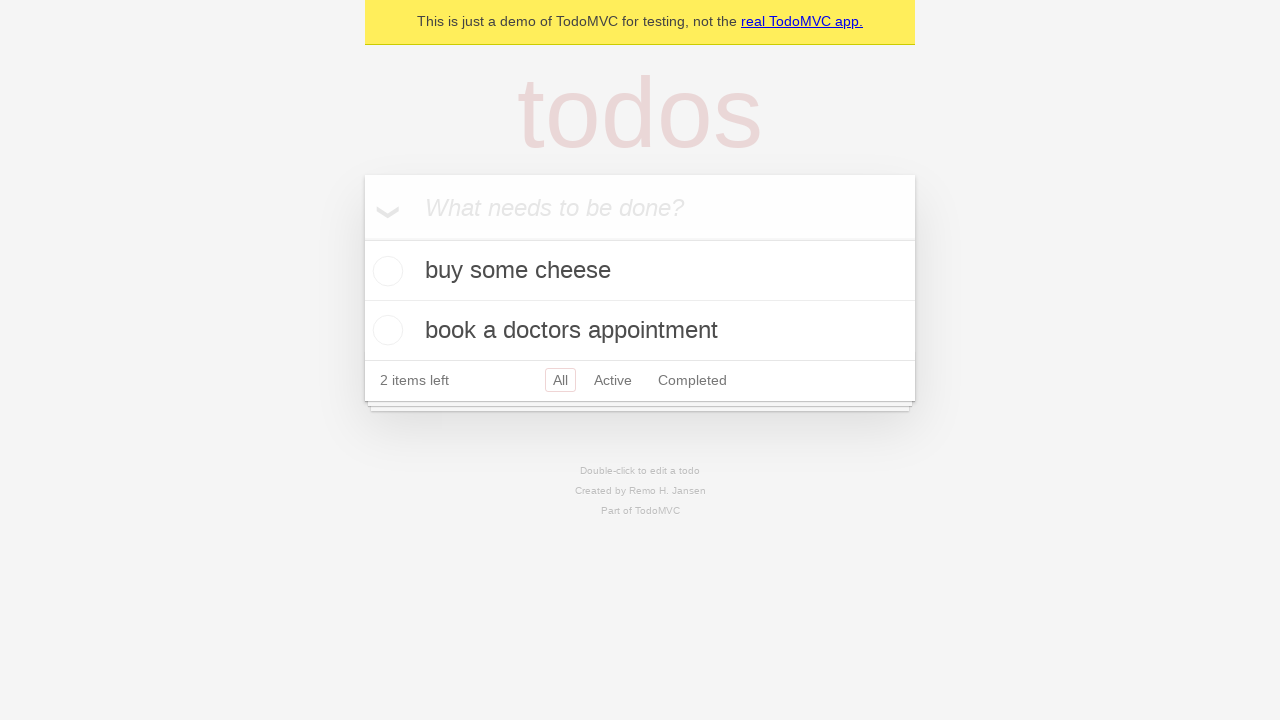

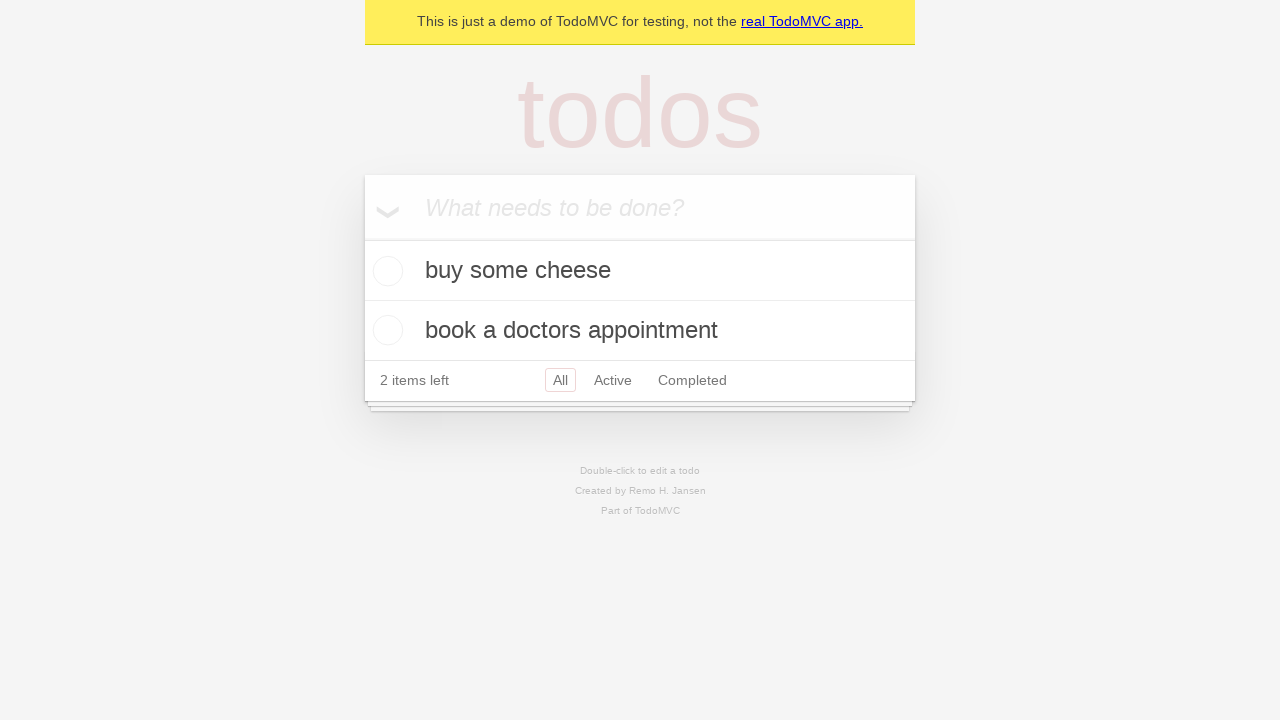